Tests accessibility, overflow, and overlap issues on the boardroom page at tablet viewport (768x1024)

Starting URL: https://businessinfinity.asisaga.com/boardroom

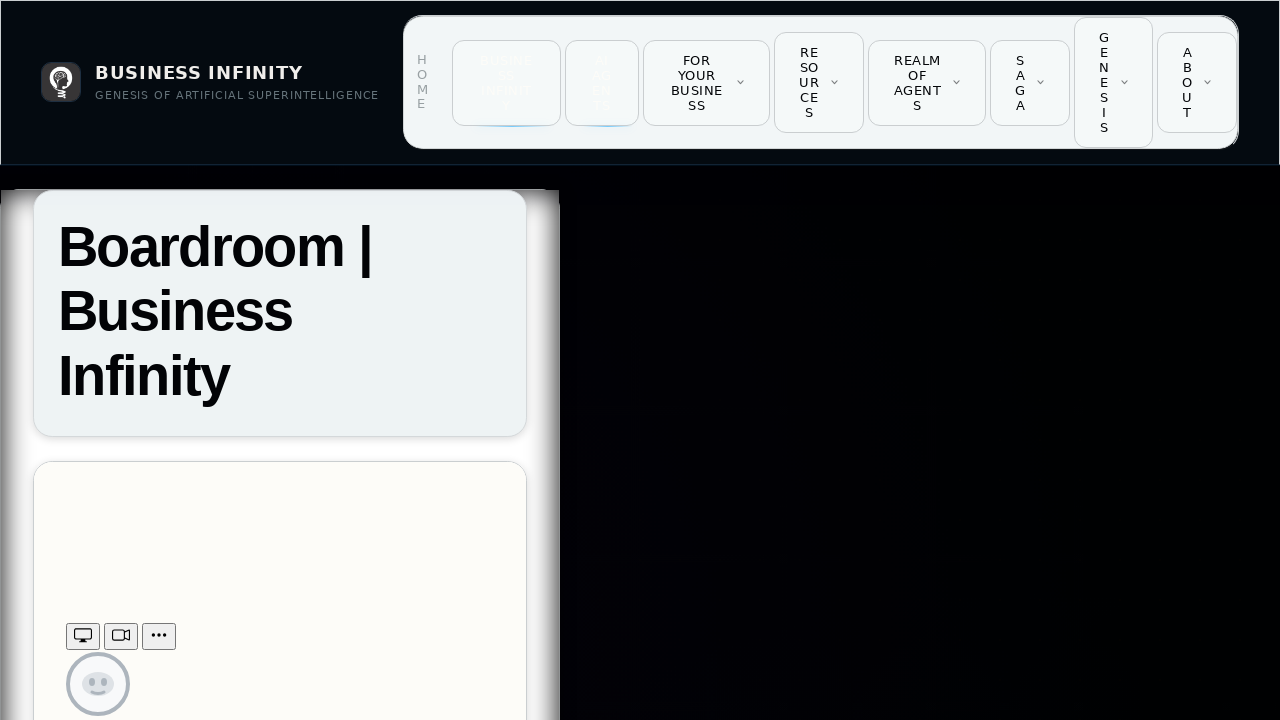

Set viewport to tablet size (768x1024)
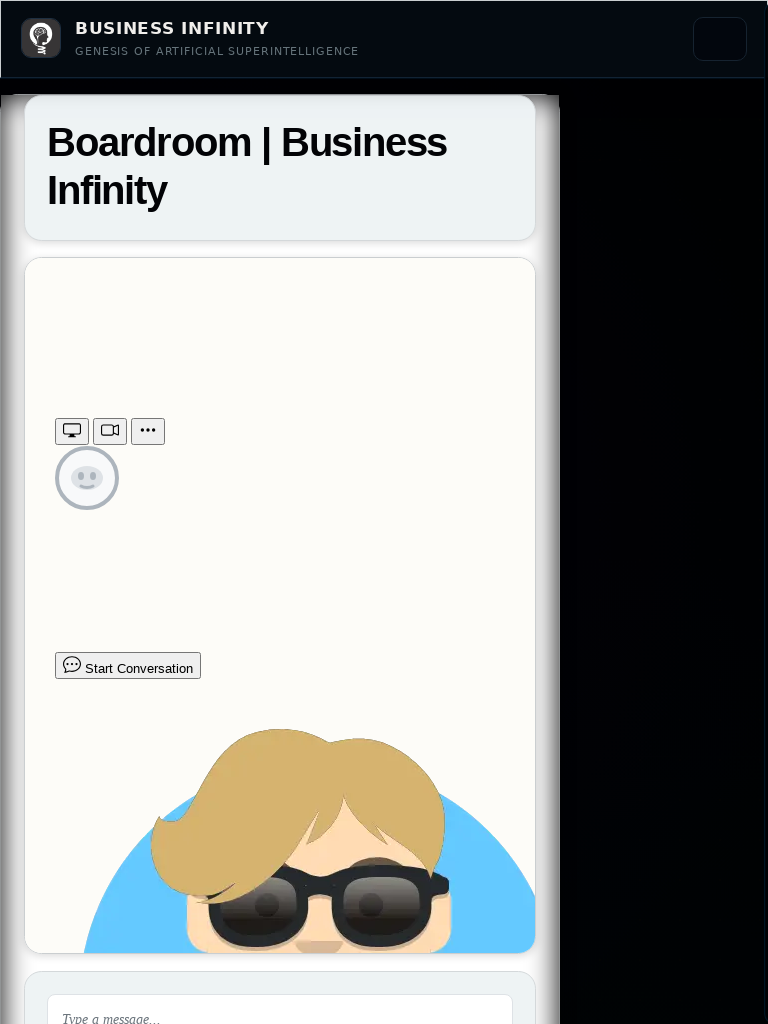

Page content loaded (domcontentloaded)
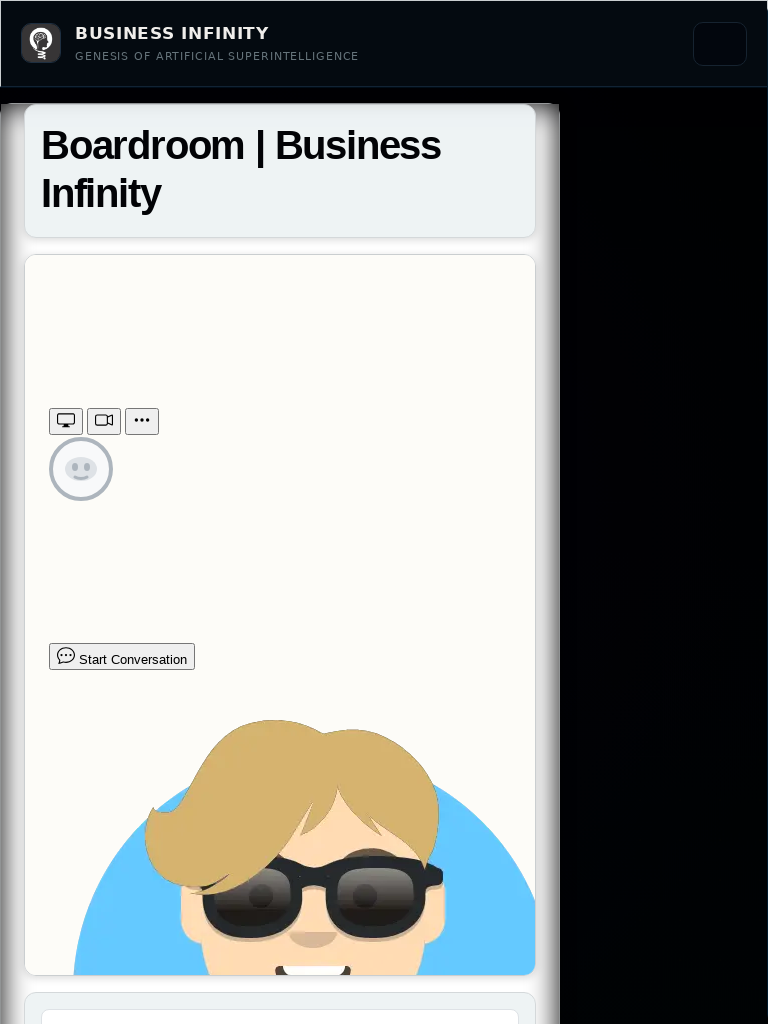

Main body content is visible
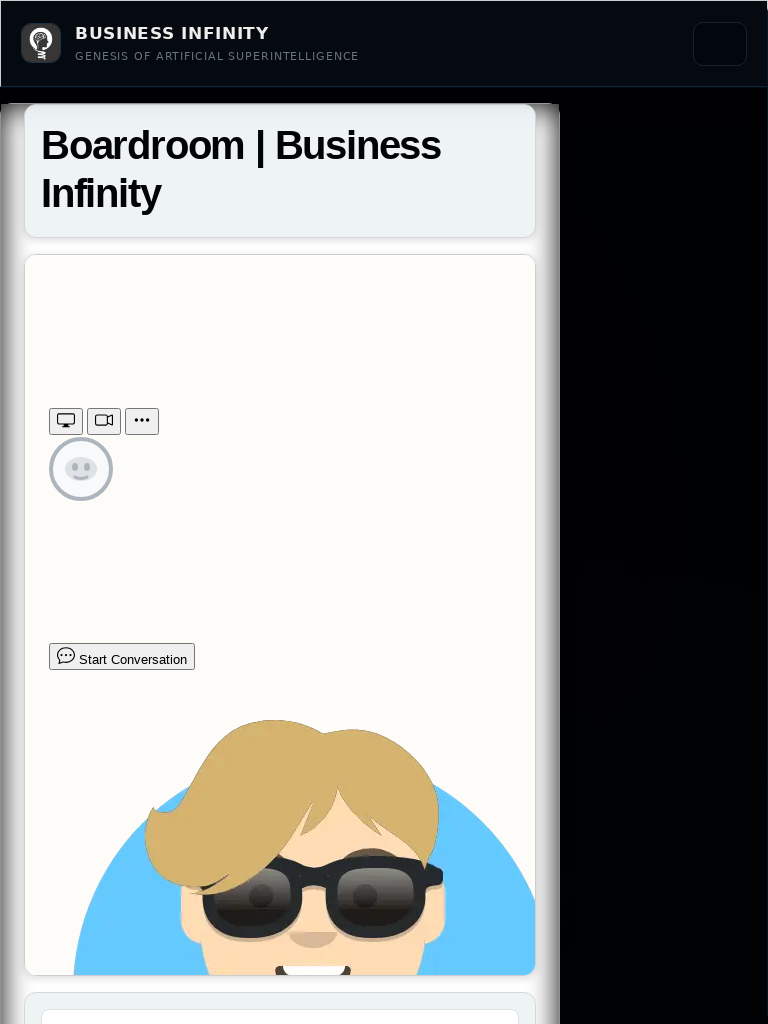

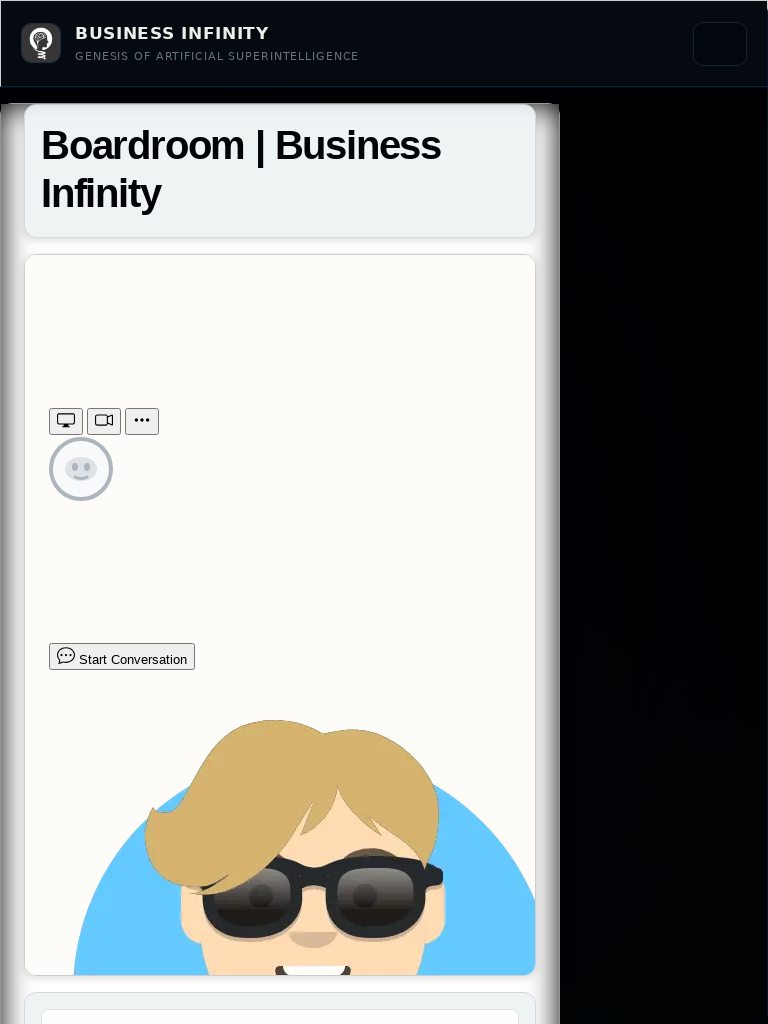